Tests handling of native JavaScript alerts including alert, confirm (accept and dismiss), and prompt dialogs with text input on the-internet.herokuapp.com

Starting URL: https://the-internet.herokuapp.com/javascript_alerts

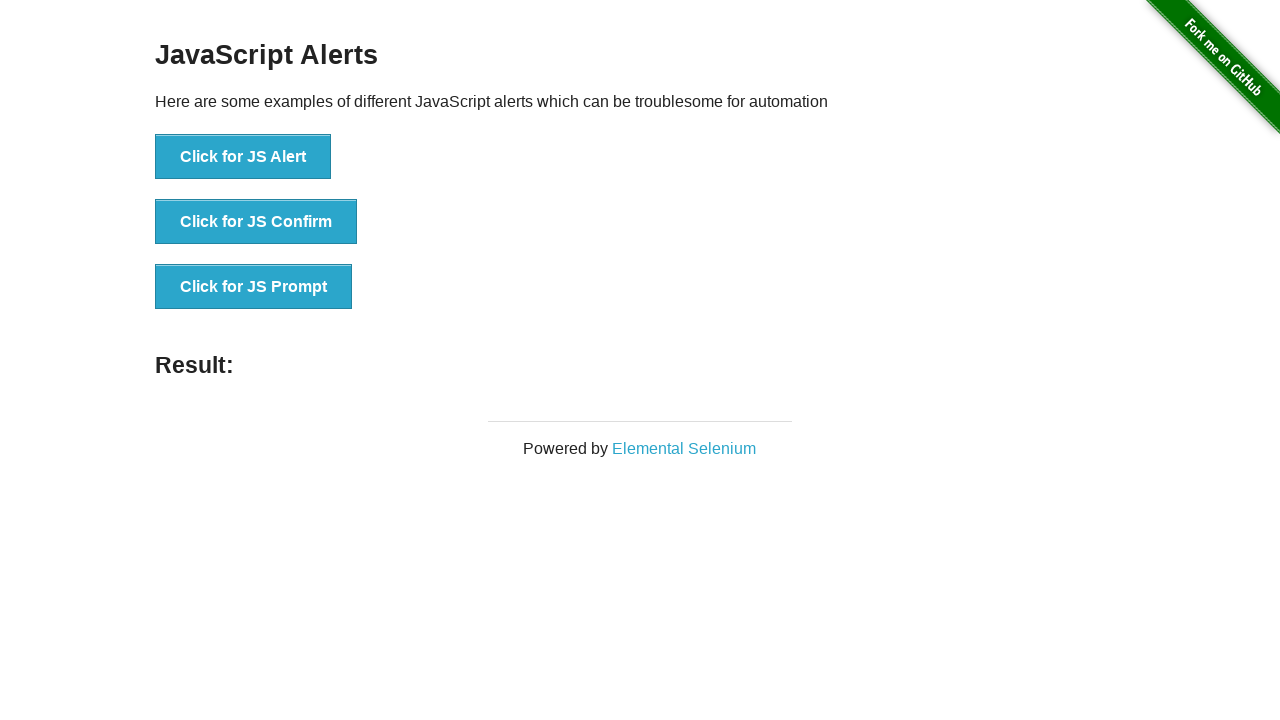

Set up dialog handler to accept JS Alert
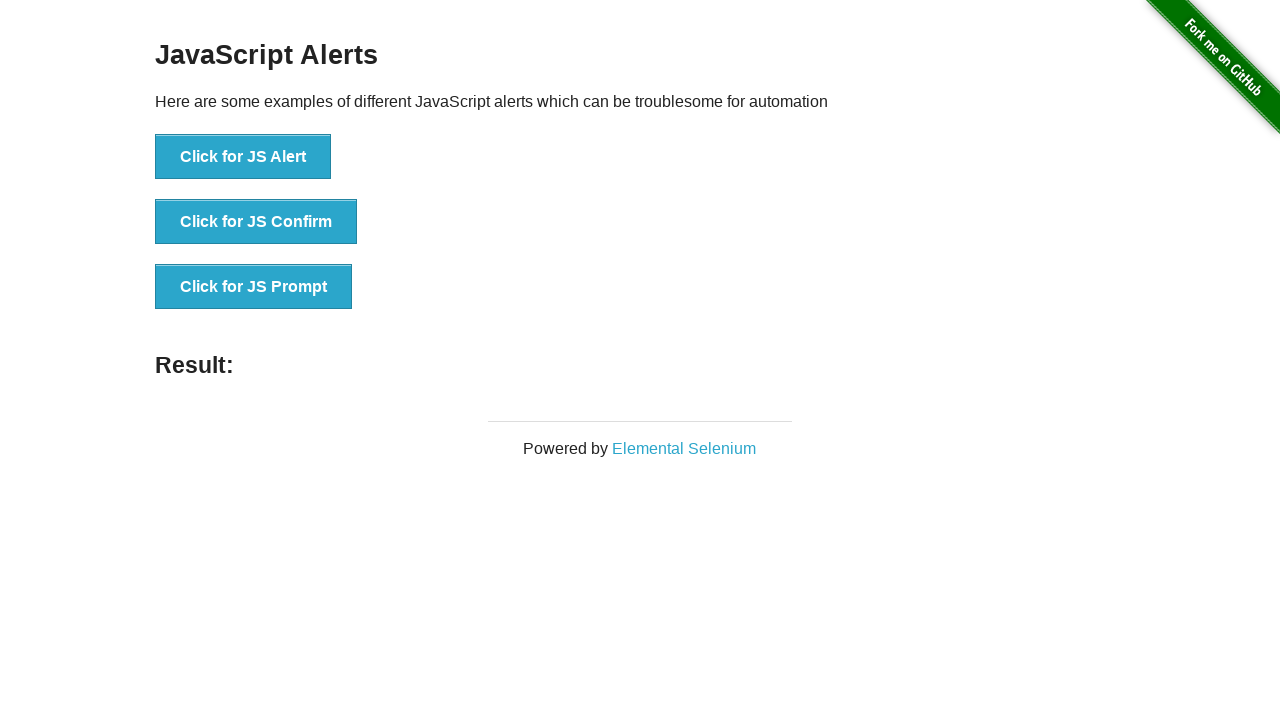

Clicked JS Alert button at (243, 157) on xpath=//button[contains(text(), 'Click for JS Alert')]
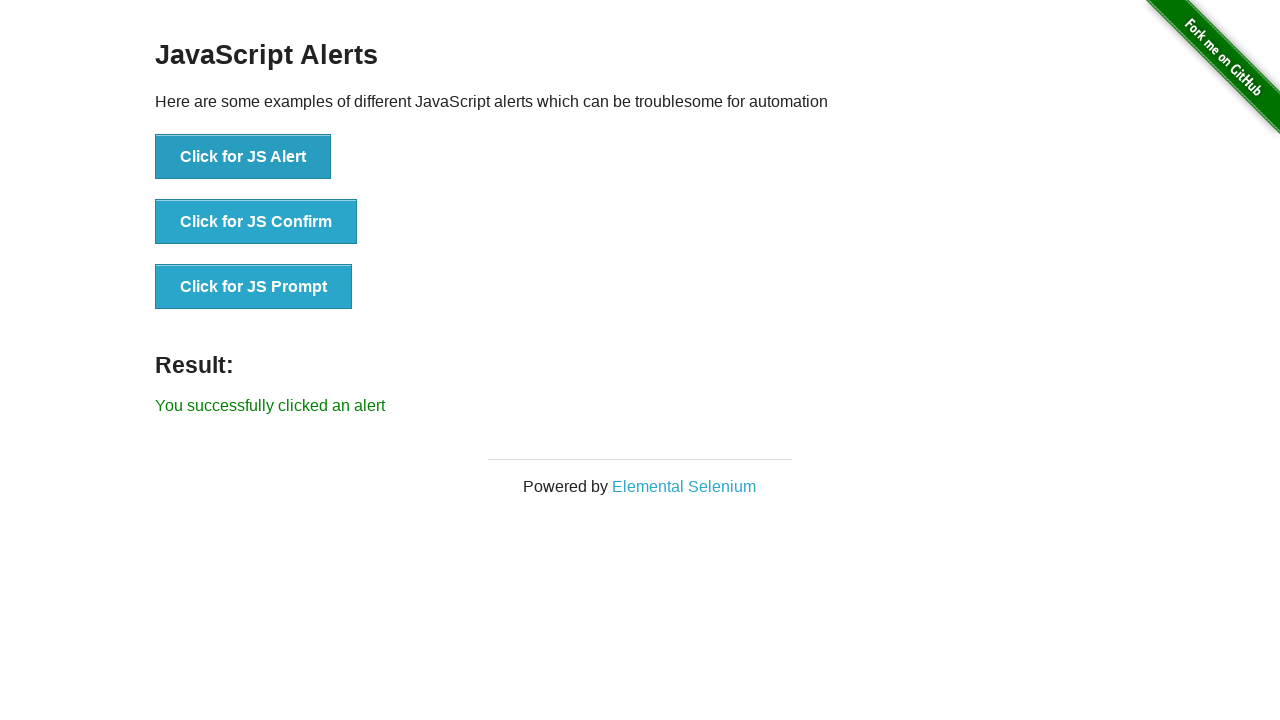

Result element loaded after accepting JS Alert
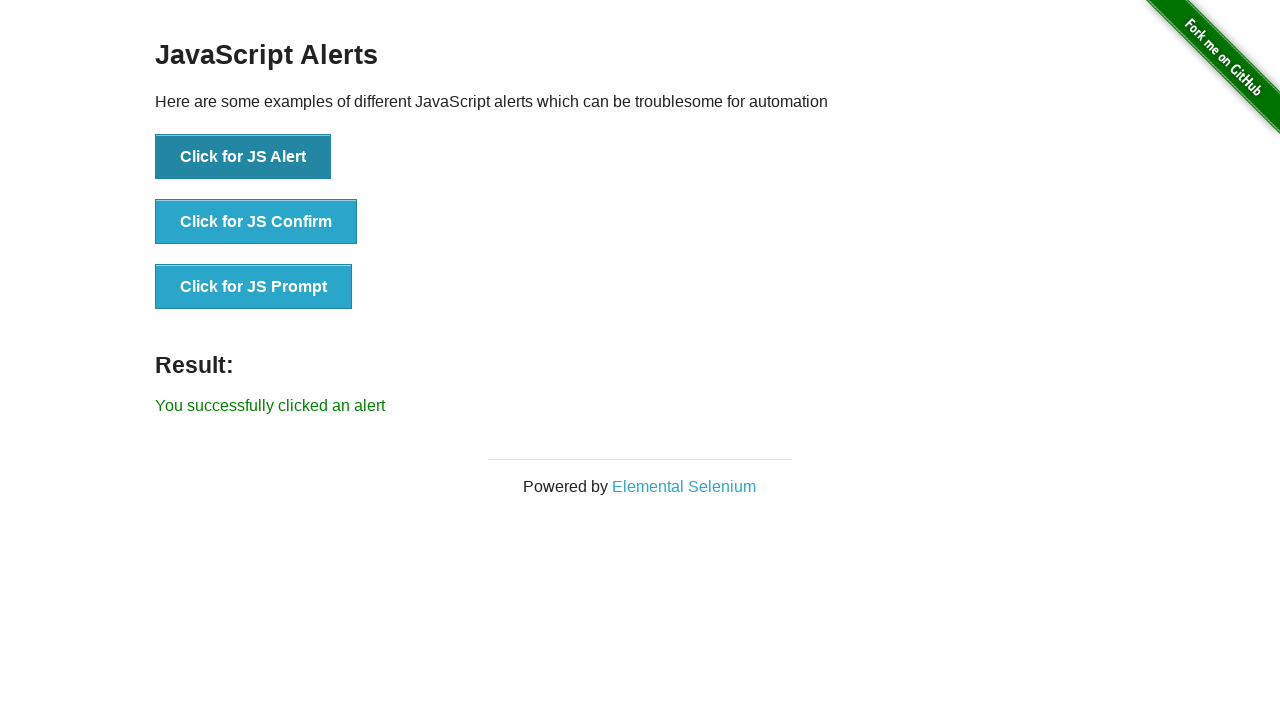

Set up dialog handler to accept JS Confirm
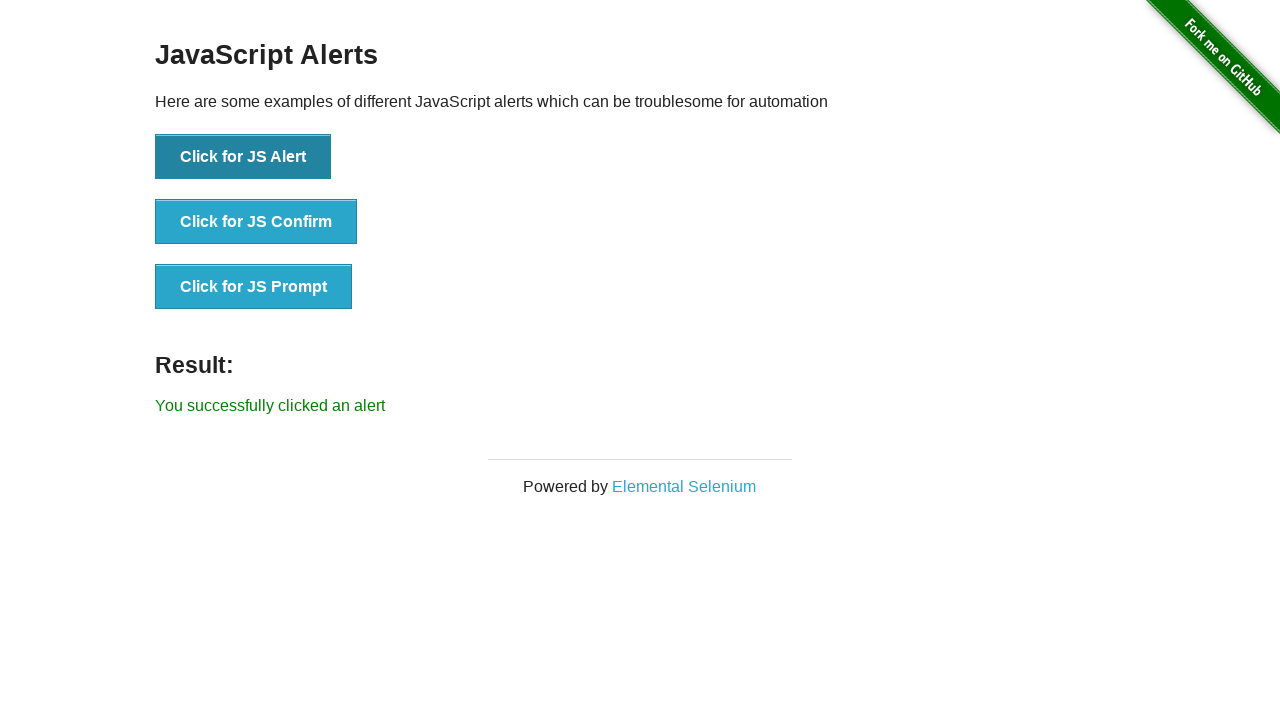

Clicked JS Confirm button at (256, 222) on xpath=//button[contains(text(), 'Click for JS Confirm')]
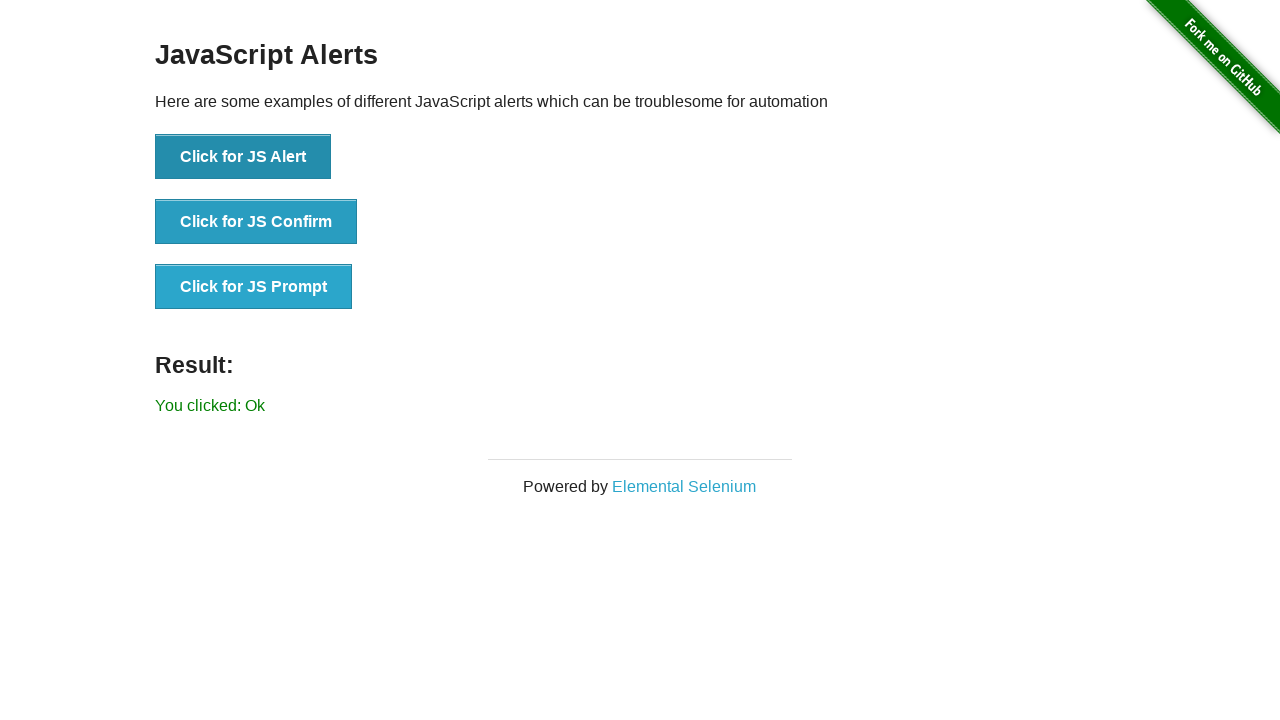

Result element loaded after accepting JS Confirm
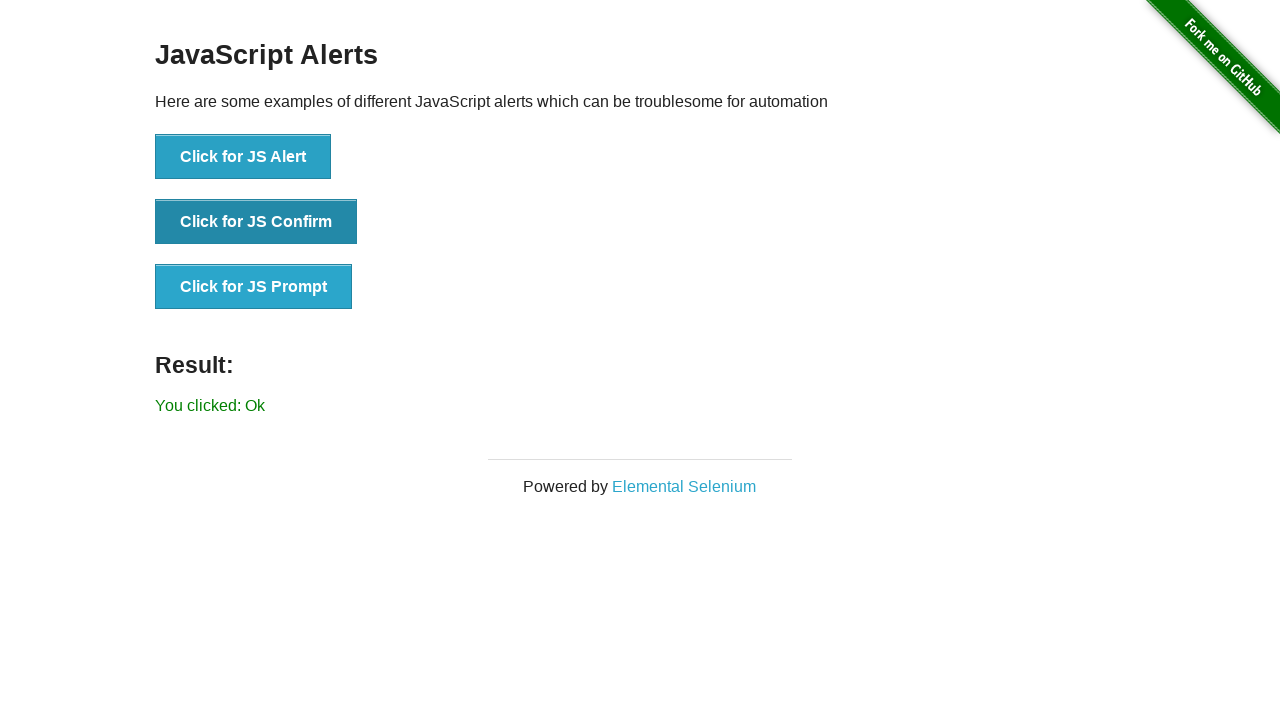

Set up dialog handler to dismiss JS Confirm
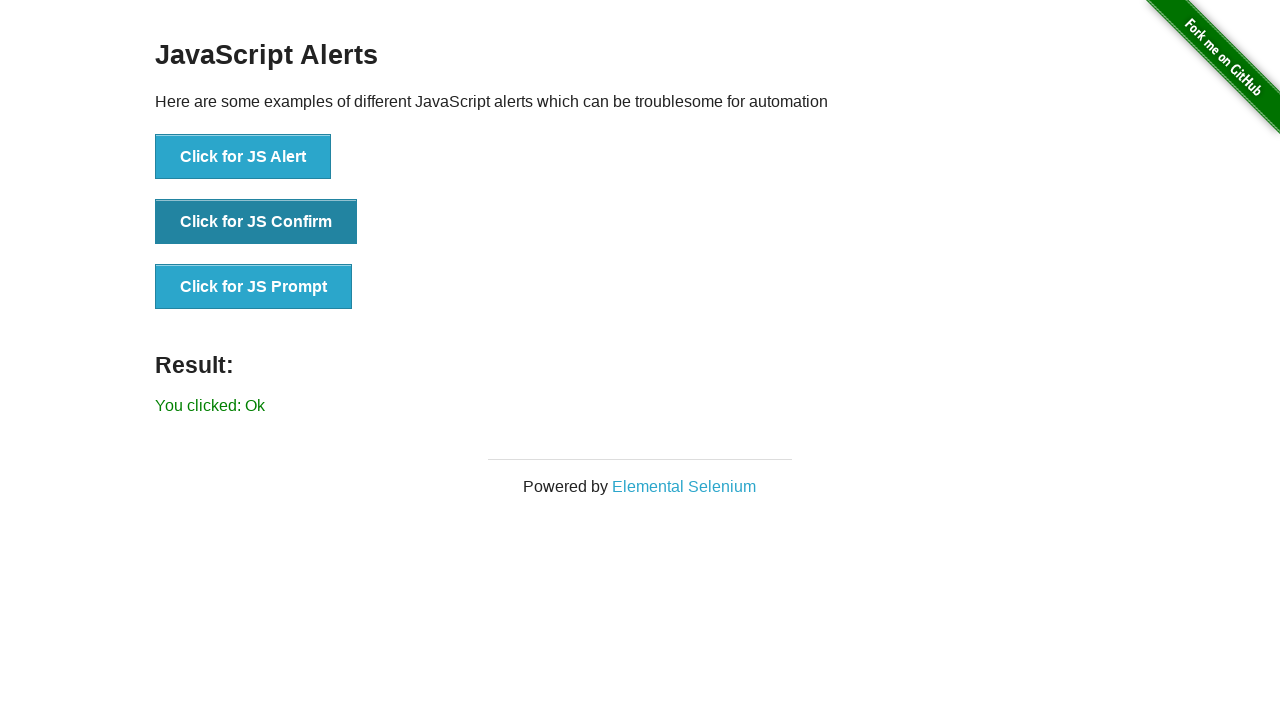

Clicked JS Confirm button again at (256, 222) on xpath=//button[contains(text(), 'Click for JS Confirm')]
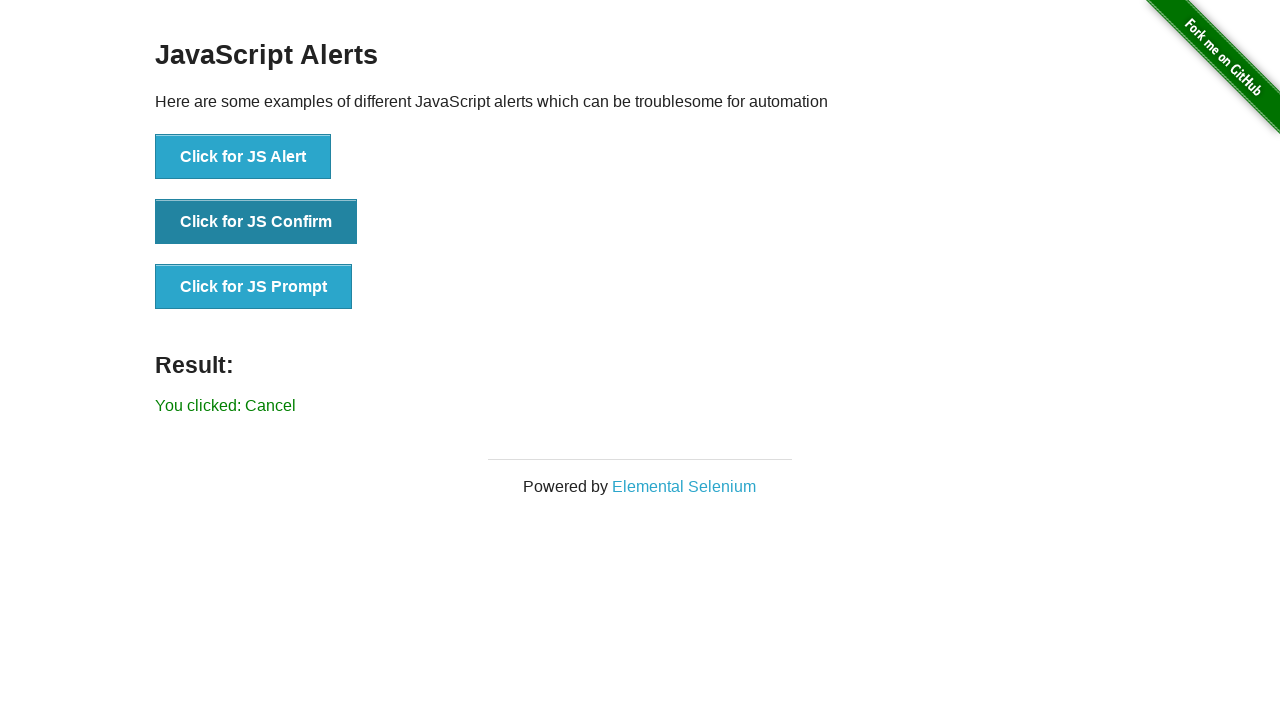

Result element loaded after dismissing JS Confirm
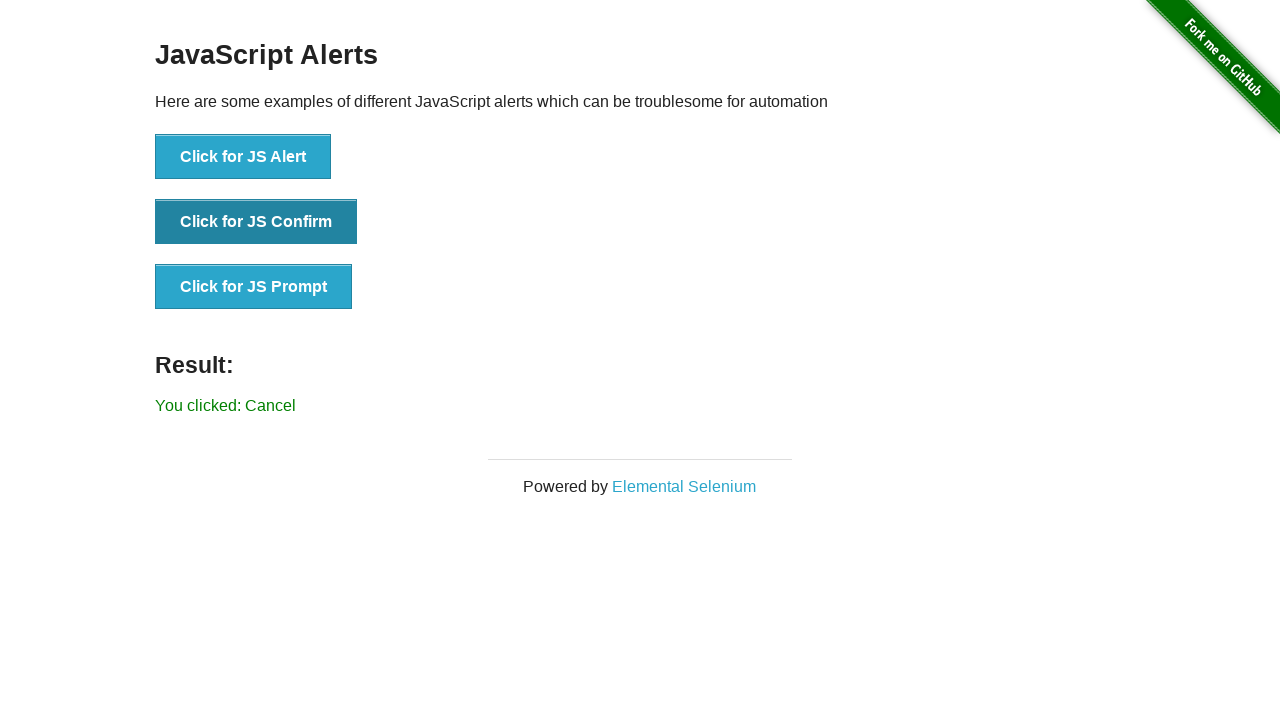

Set up dialog handler to accept JS Prompt with text input
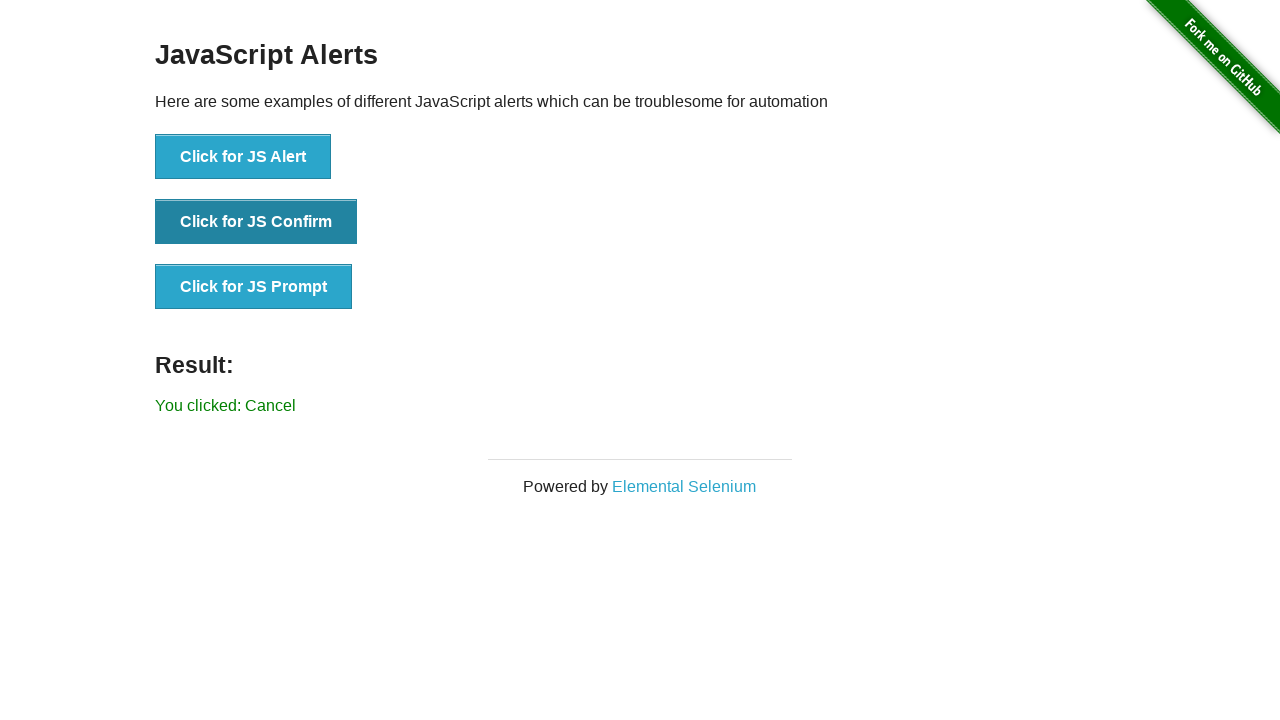

Clicked JS Prompt button at (254, 287) on xpath=//button[contains(text(), 'Click for JS Prompt')]
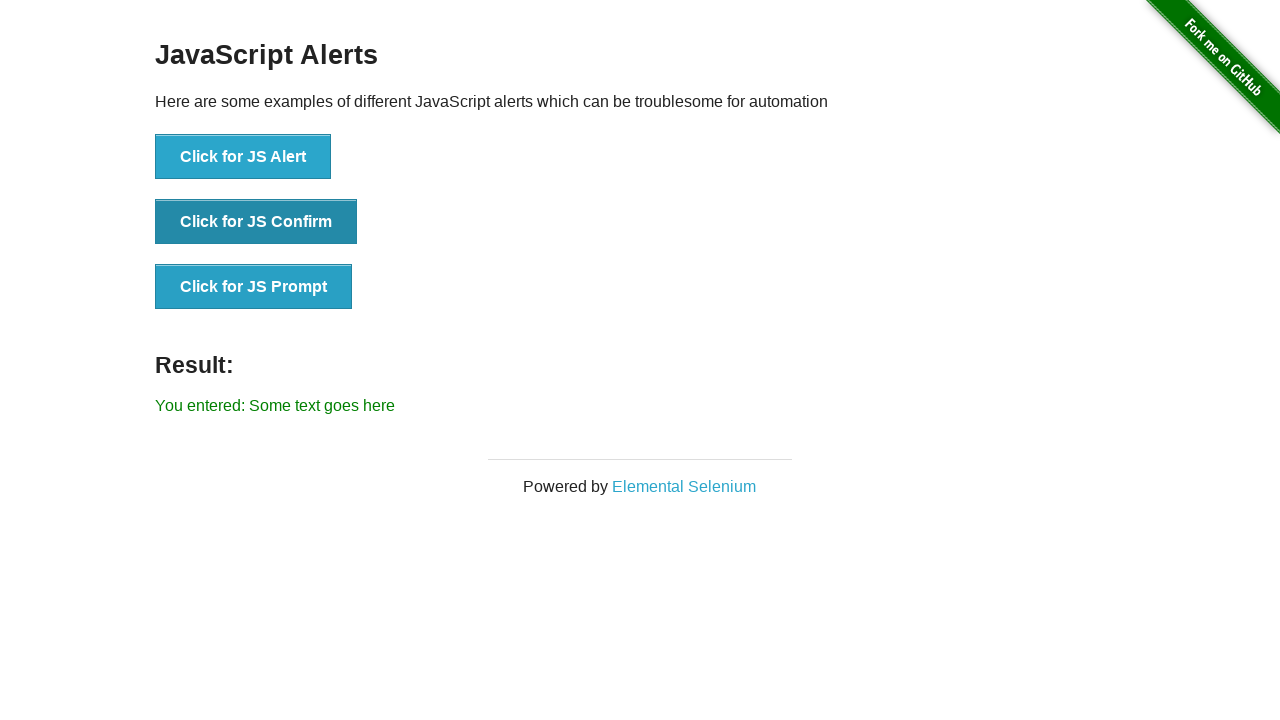

Result element loaded after accepting JS Prompt with text
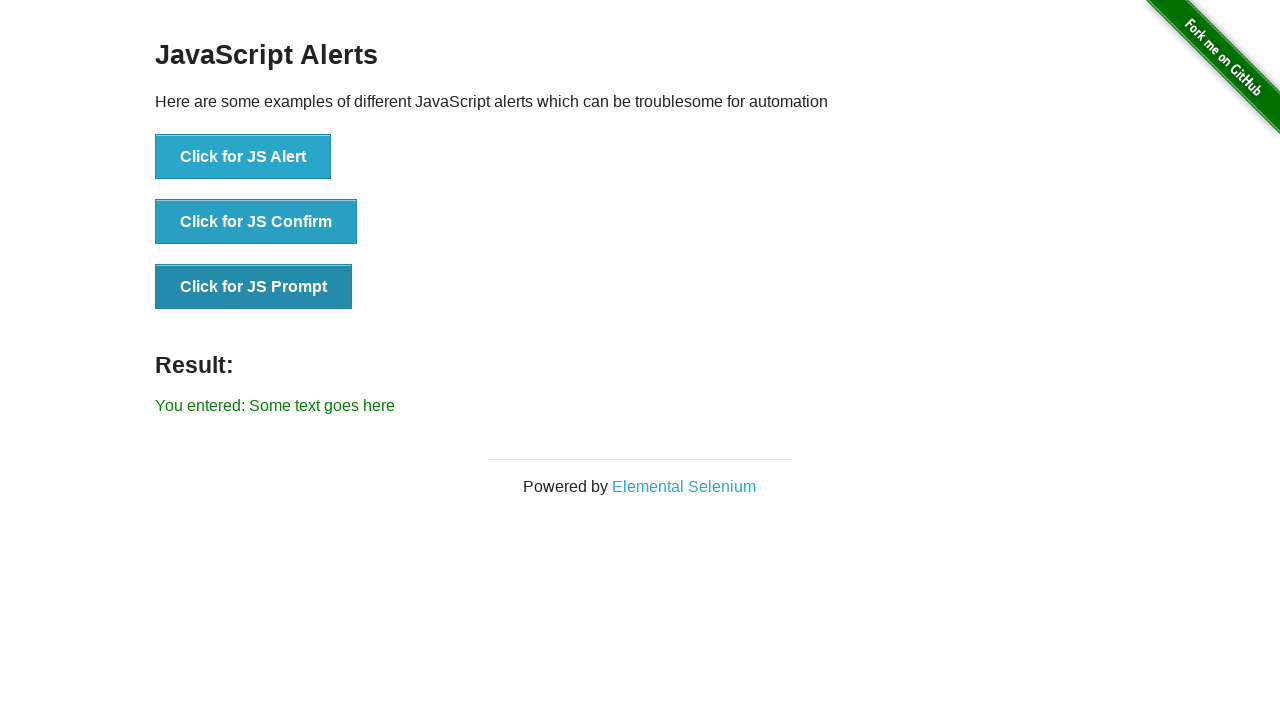

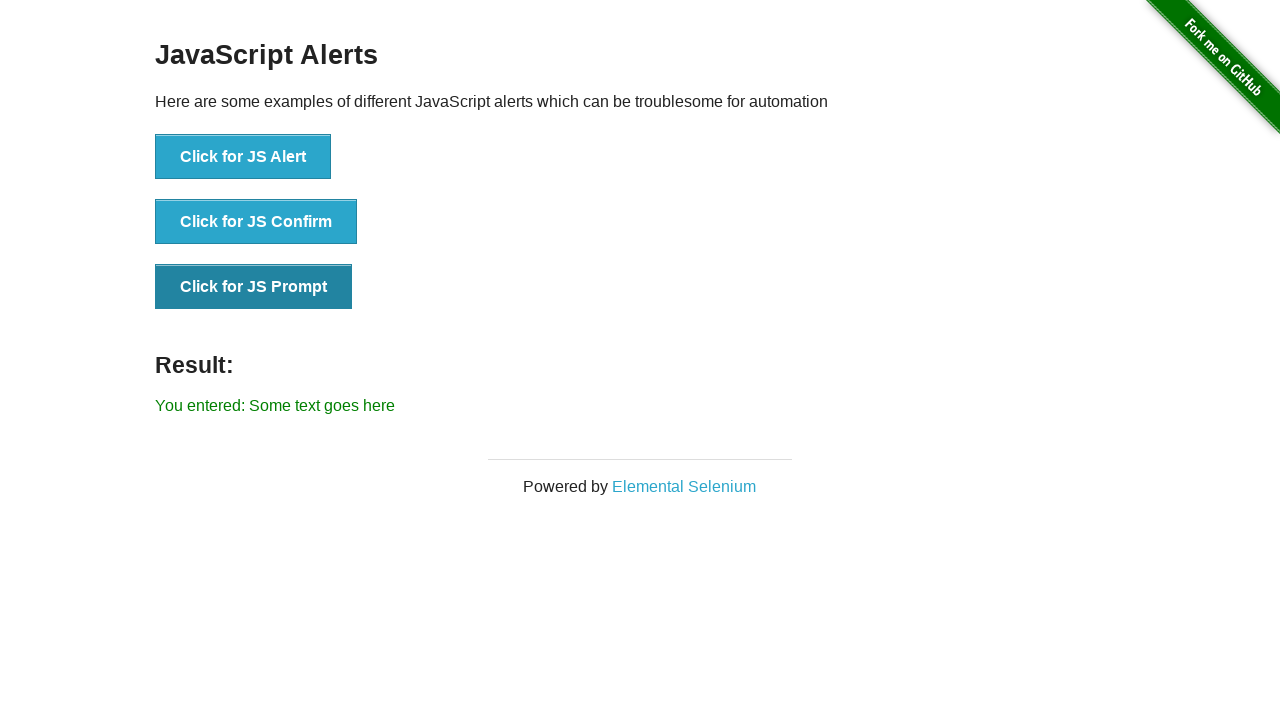